Tests that the Clear completed button displays correct text after completing an item

Starting URL: https://demo.playwright.dev/todomvc

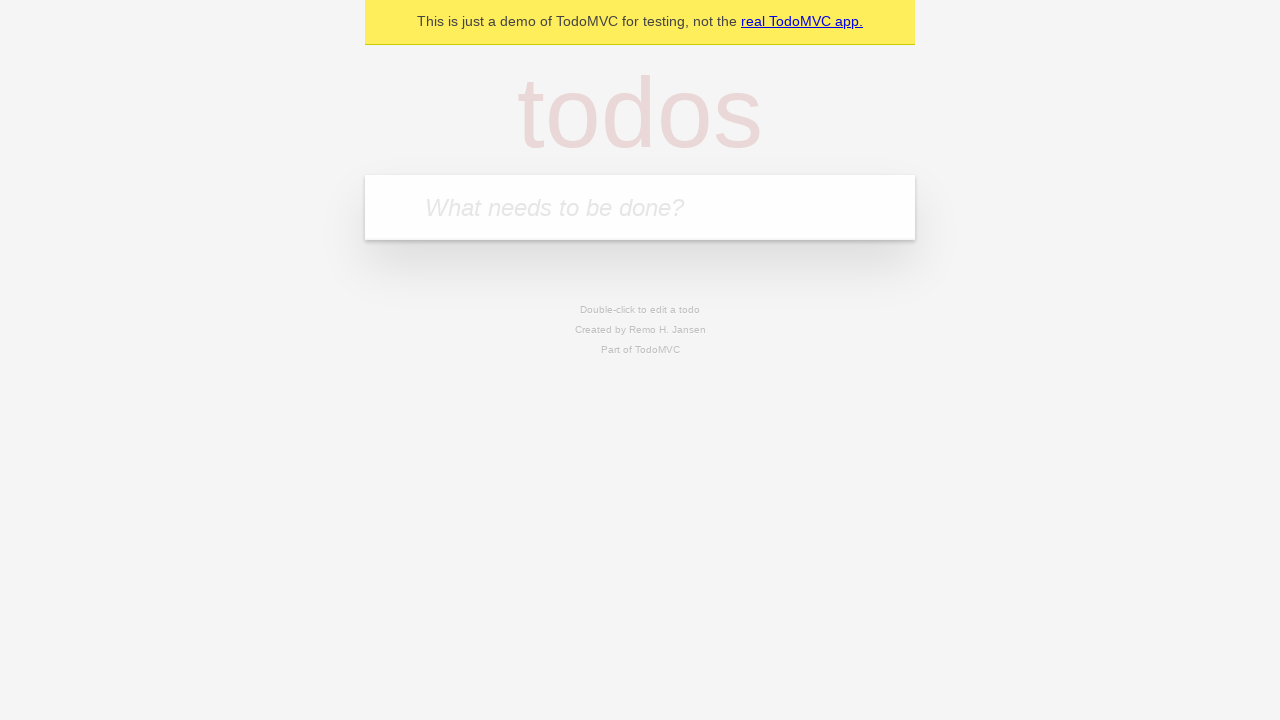

Located the 'What needs to be done?' input field
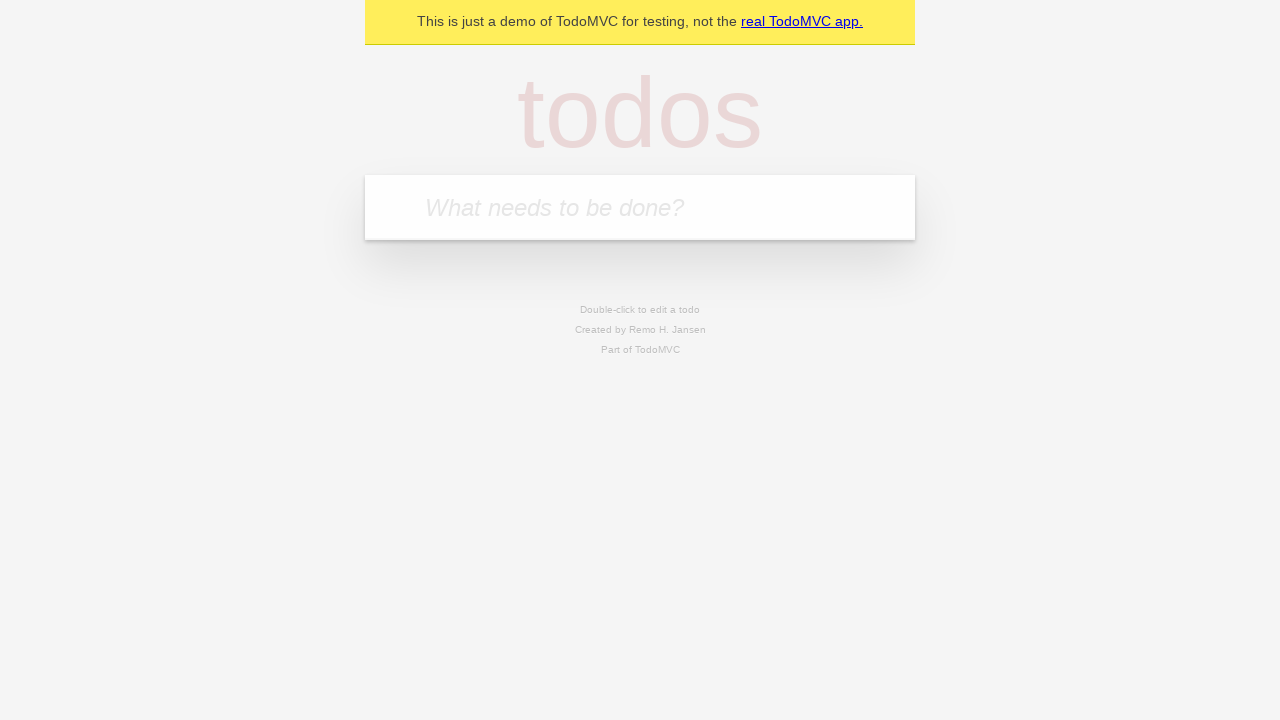

Filled first todo with 'buy some cheese' on internal:attr=[placeholder="What needs to be done?"i]
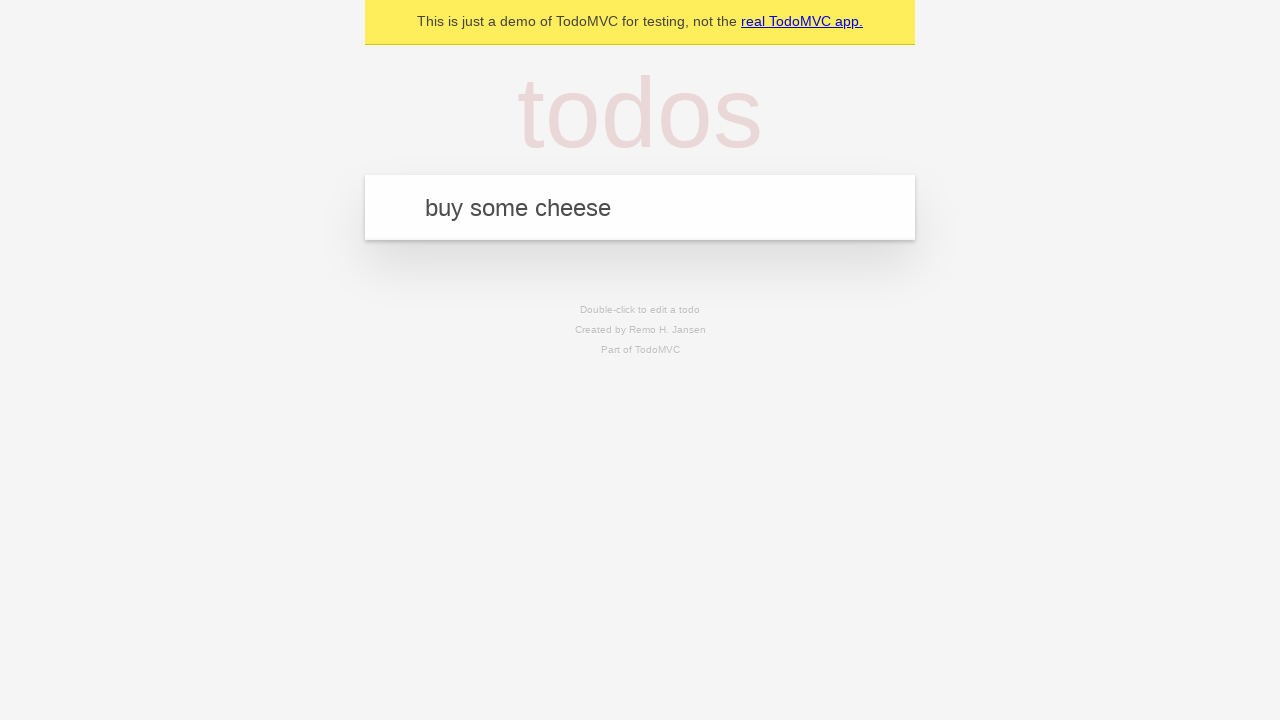

Pressed Enter to create first todo on internal:attr=[placeholder="What needs to be done?"i]
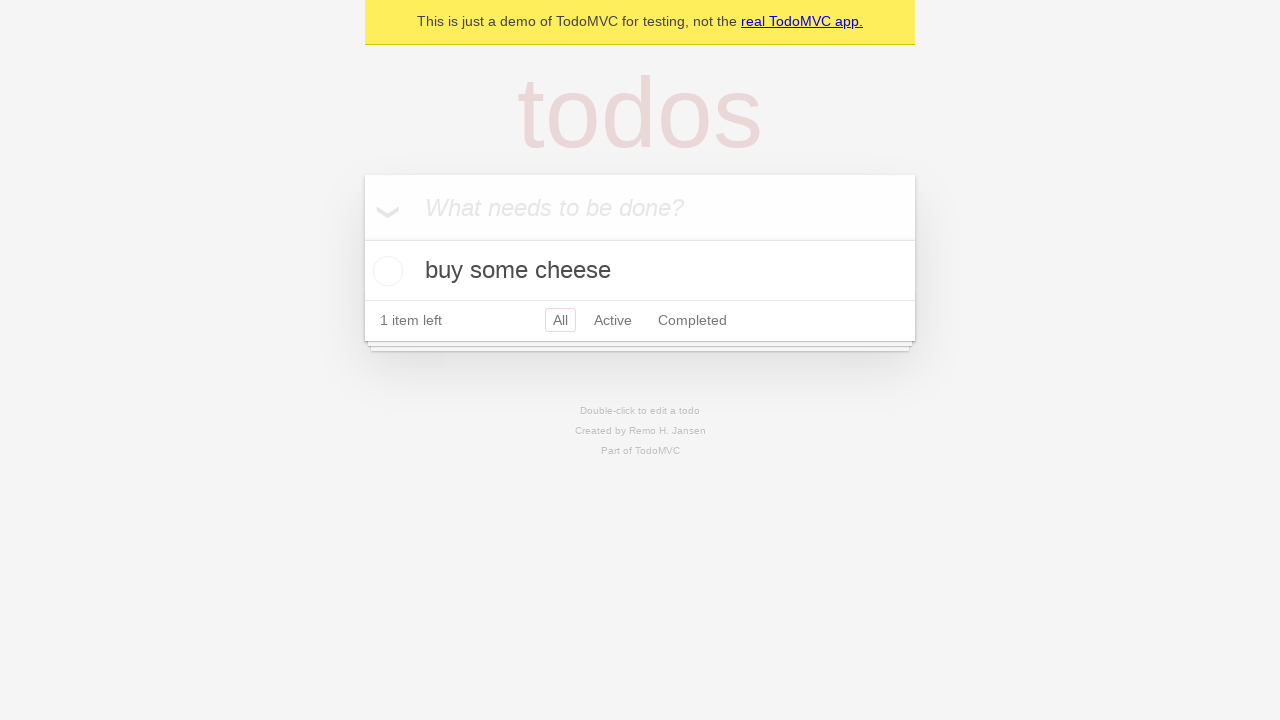

Filled second todo with 'feed the cat' on internal:attr=[placeholder="What needs to be done?"i]
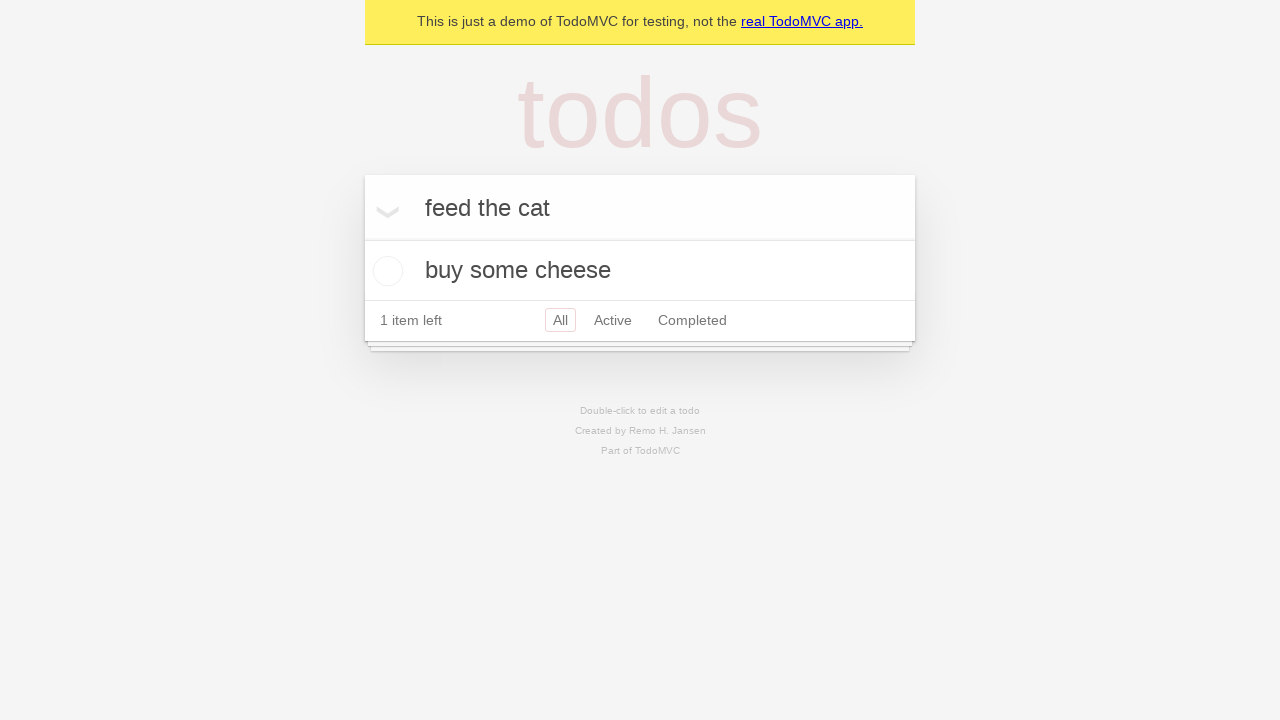

Pressed Enter to create second todo on internal:attr=[placeholder="What needs to be done?"i]
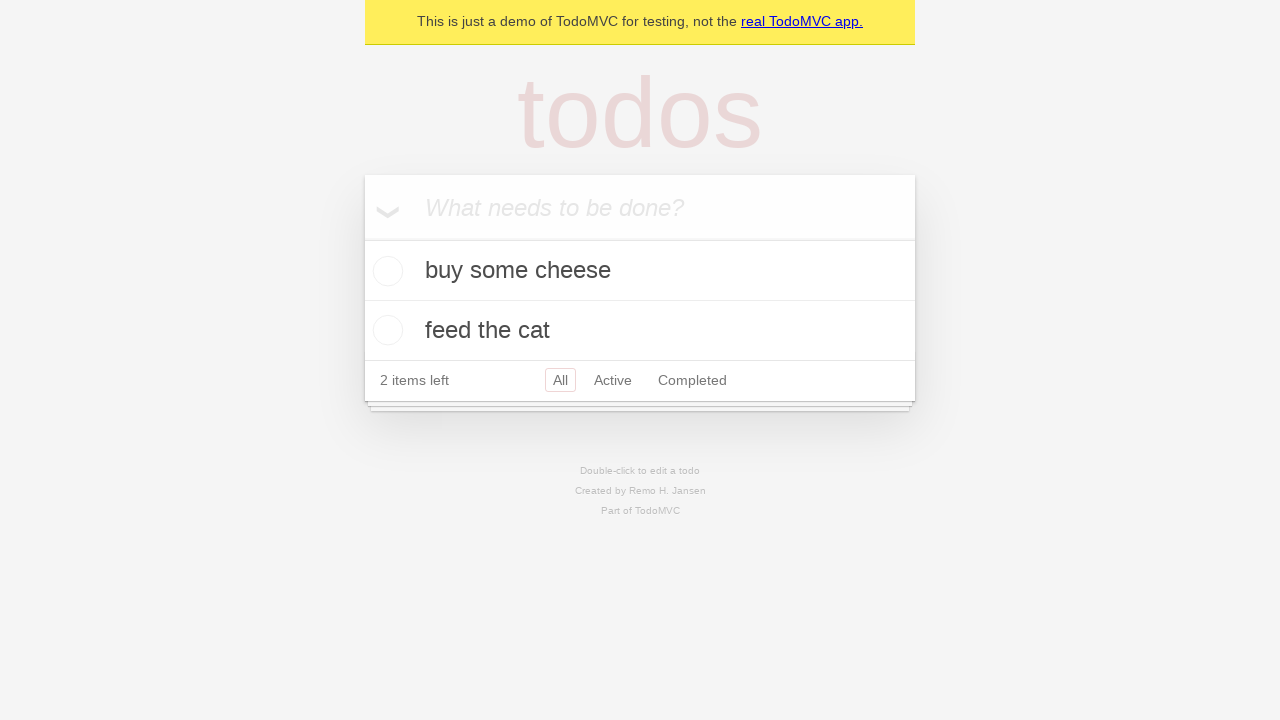

Filled third todo with 'book a doctors appointment' on internal:attr=[placeholder="What needs to be done?"i]
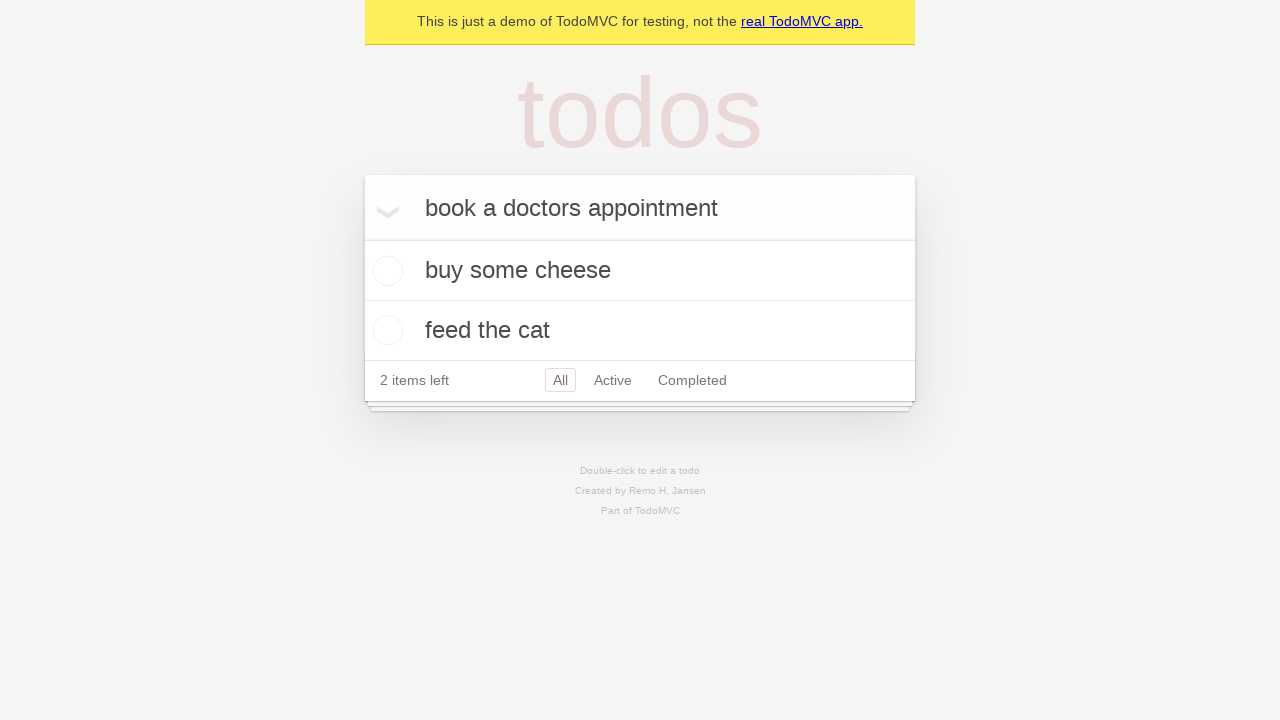

Pressed Enter to create third todo on internal:attr=[placeholder="What needs to be done?"i]
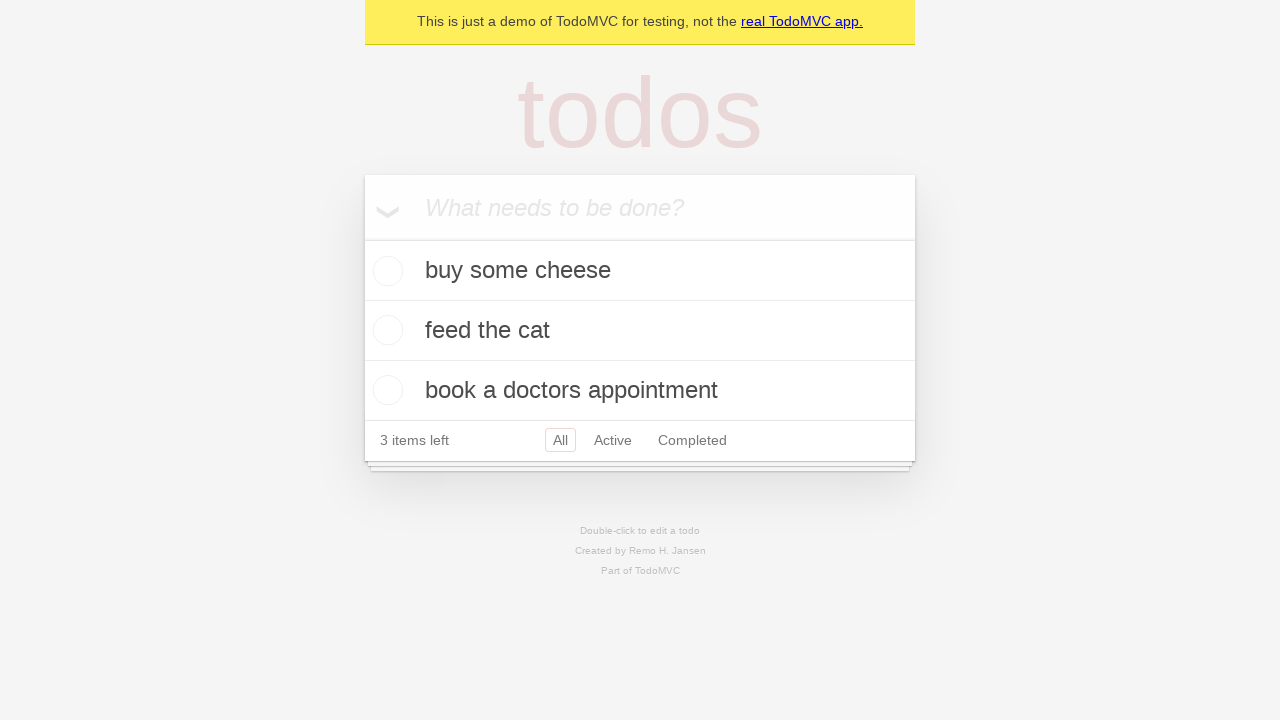

Waited for all three todo items to be created
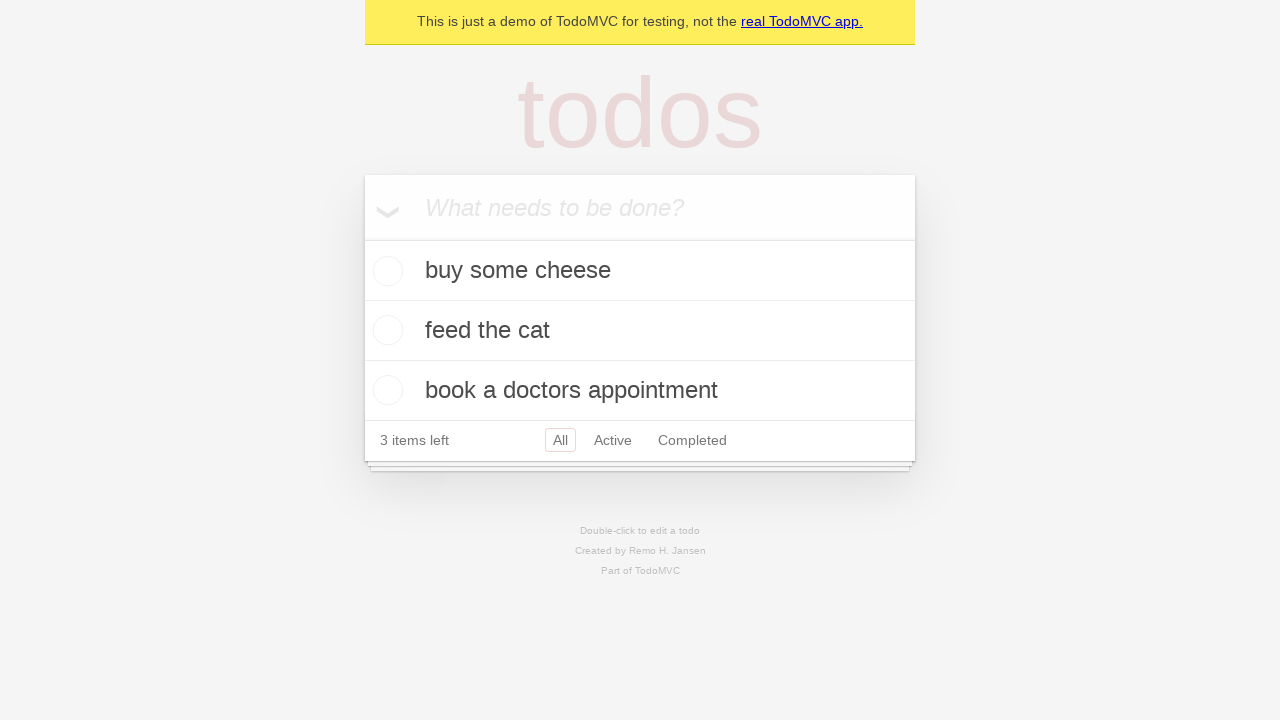

Checked the first todo item as completed at (385, 271) on .todo-list li .toggle >> nth=0
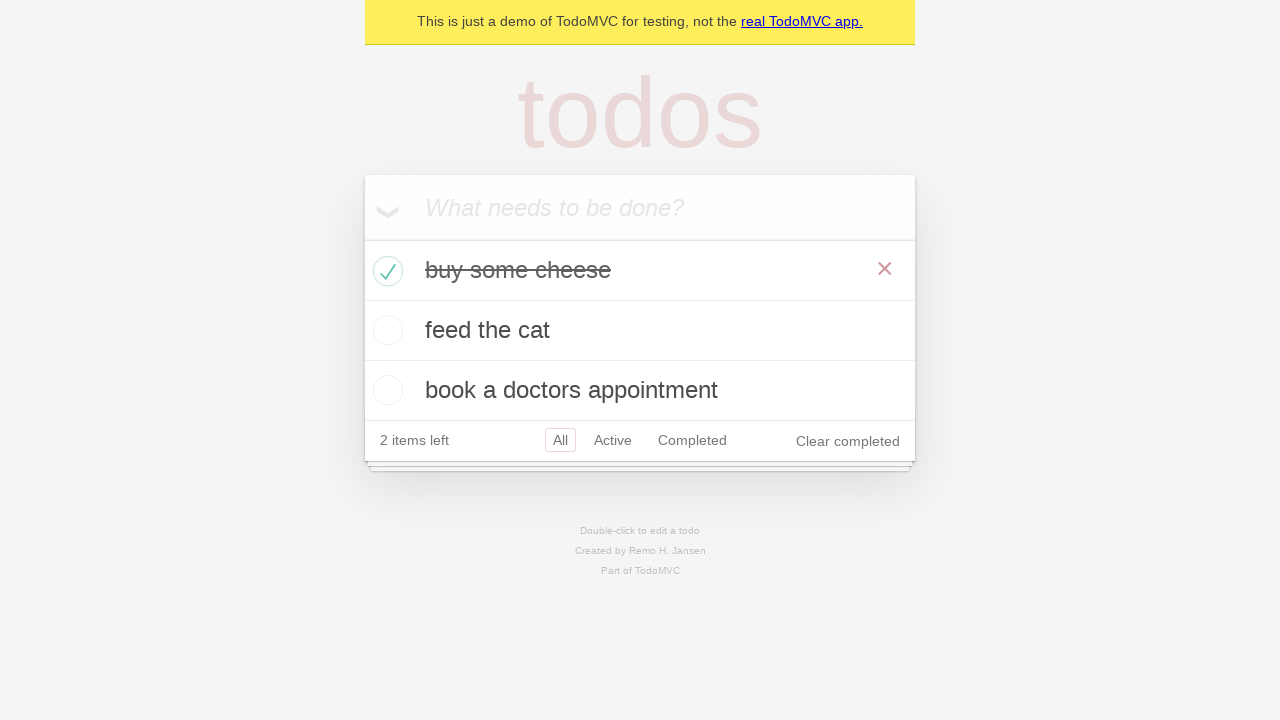

Clear completed button is now visible after completing first item
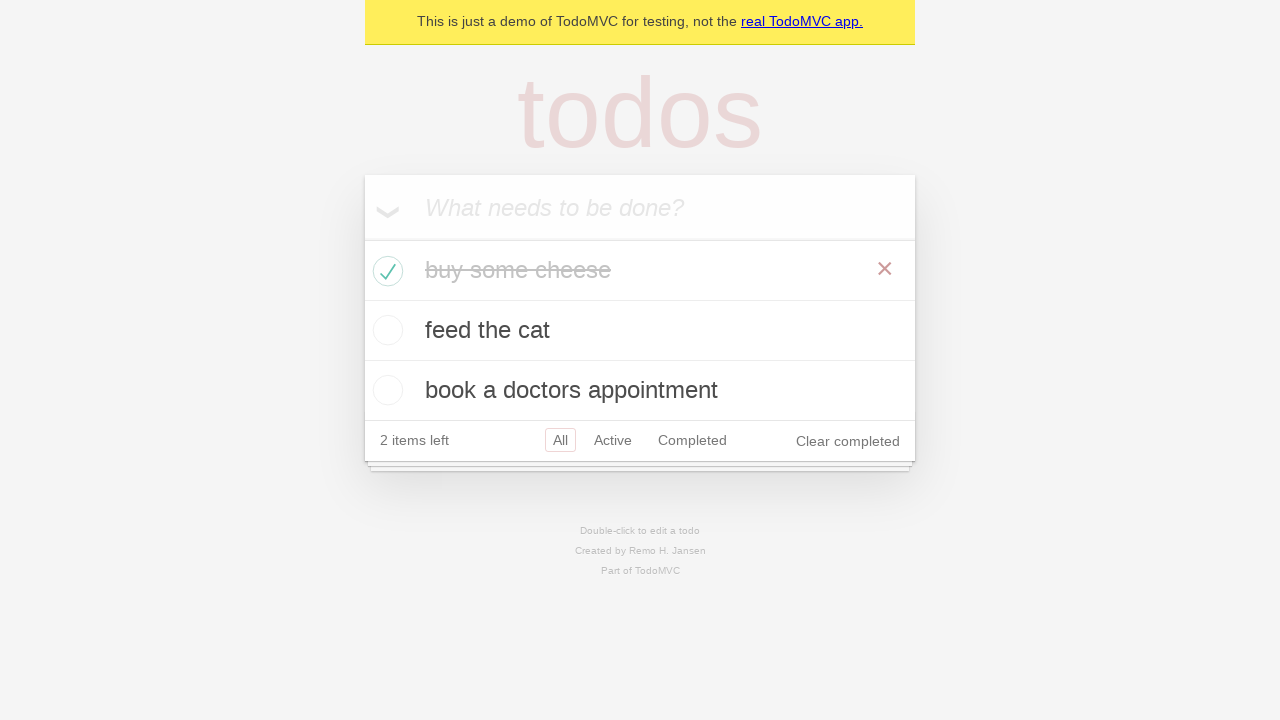

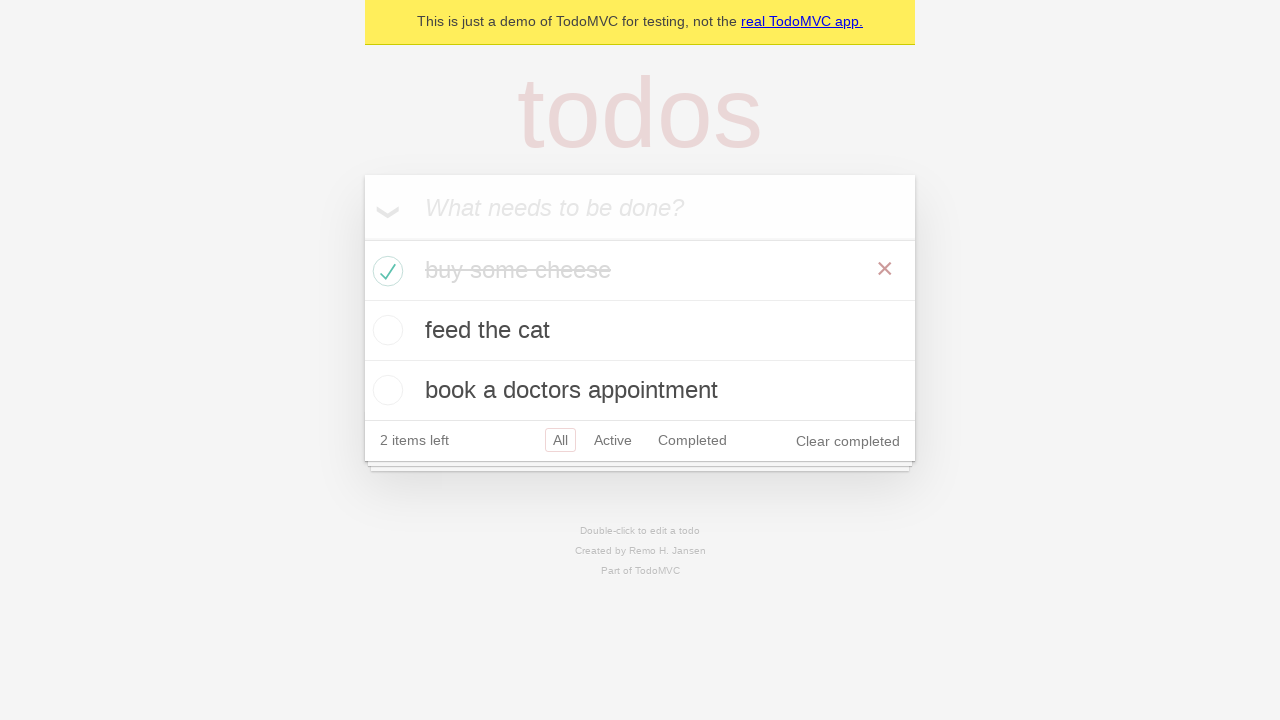